Tests dynamic loading functionality by clicking a Start button and waiting for dynamically loaded content to appear and become visible

Starting URL: https://the-internet.herokuapp.com/dynamic_loading/1

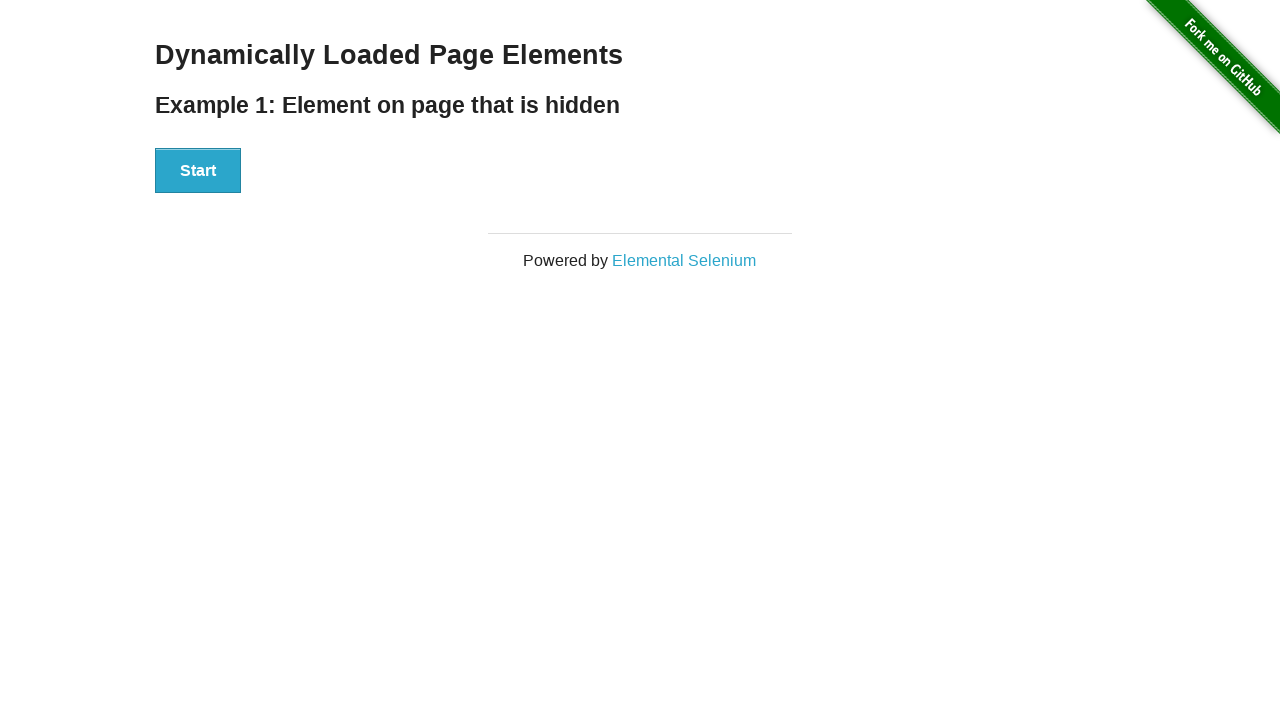

Clicked Start button to trigger dynamic loading at (198, 171) on xpath=//div[@id='start']/button[text()='Start']
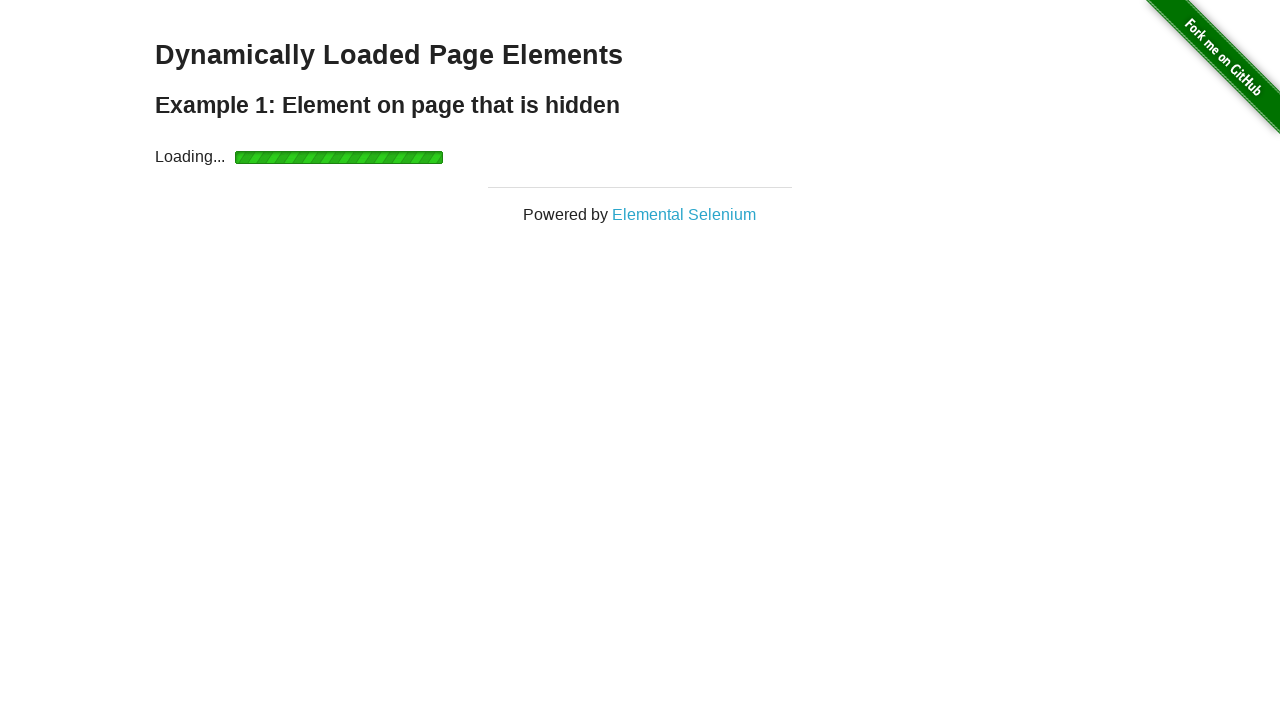

Waited for finish element to become visible
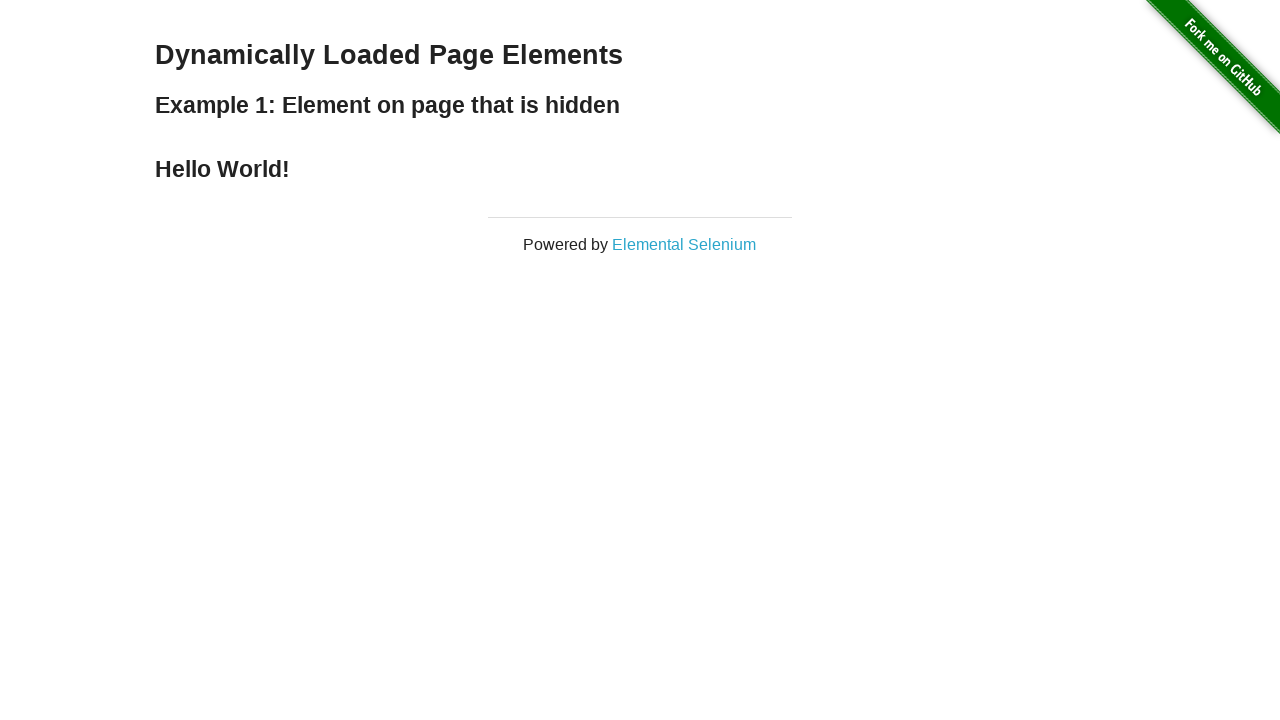

Located finish element
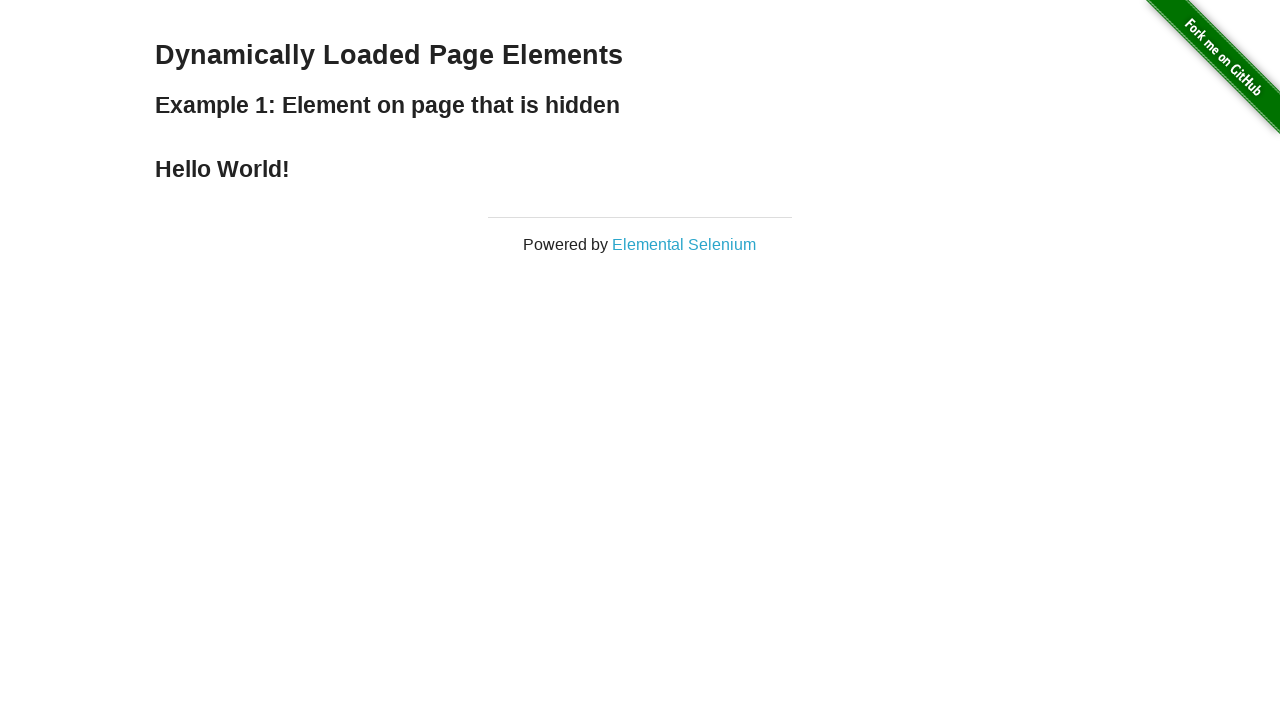

Confirmed finish element is visible
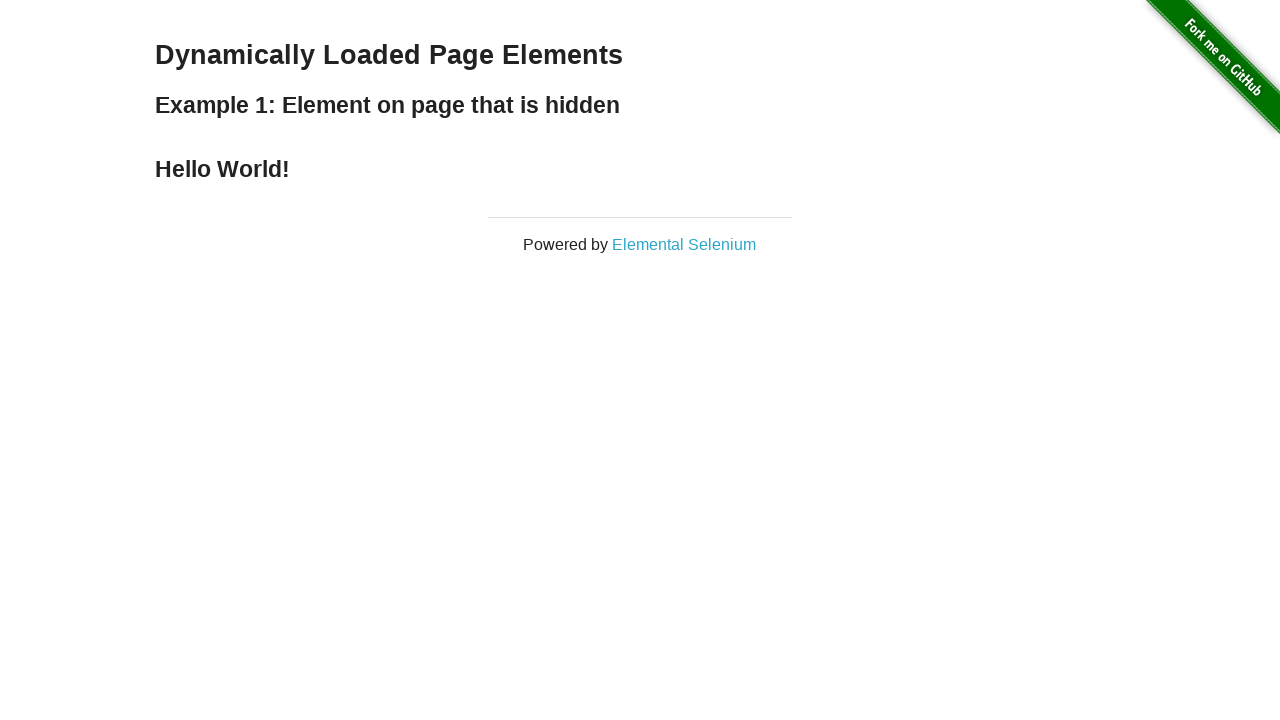

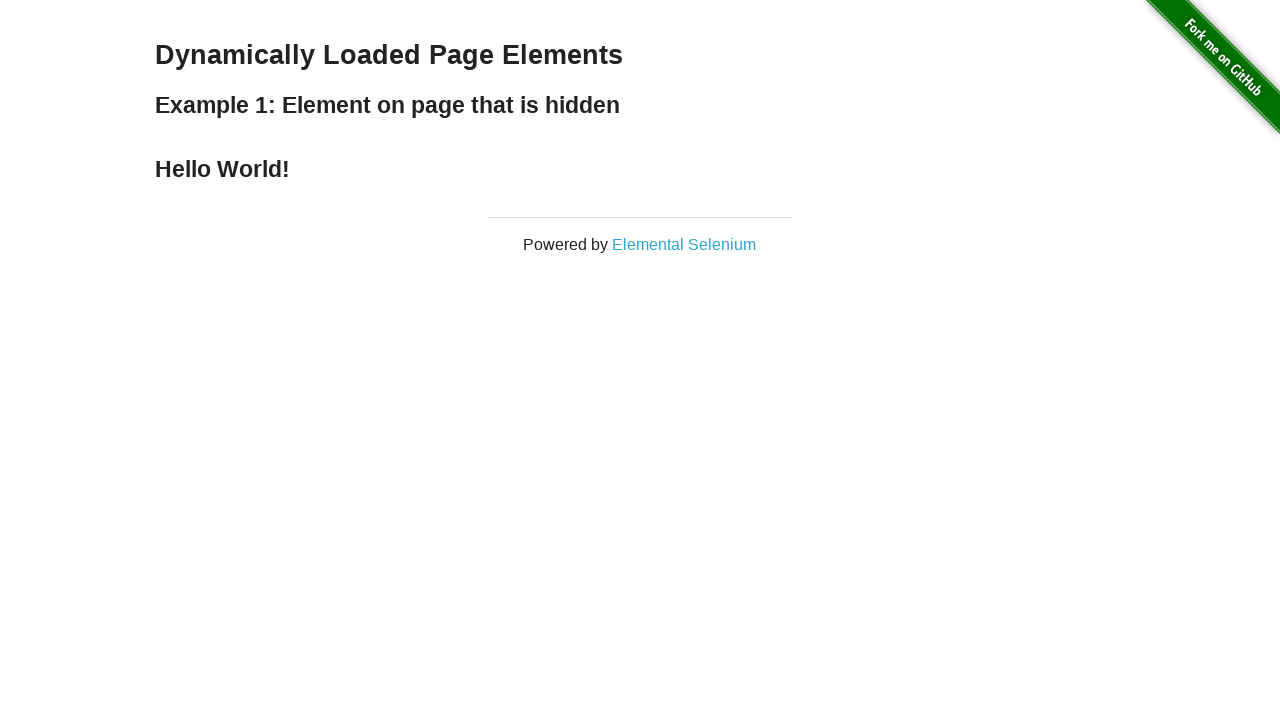